Tests the negative case of file upload by clicking submit without selecting any file, then verifying an alert box is displayed.

Starting URL: https://claruswaysda.github.io/downloadUpload.html

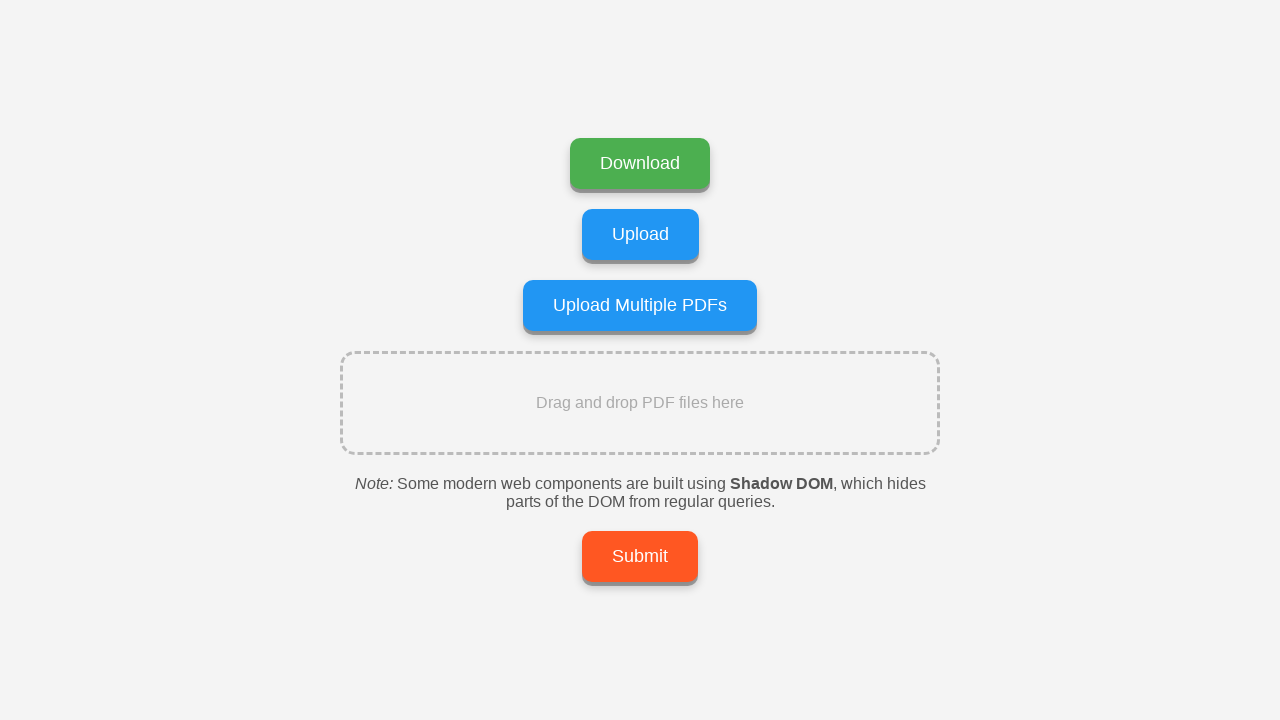

Navigated to file upload test page
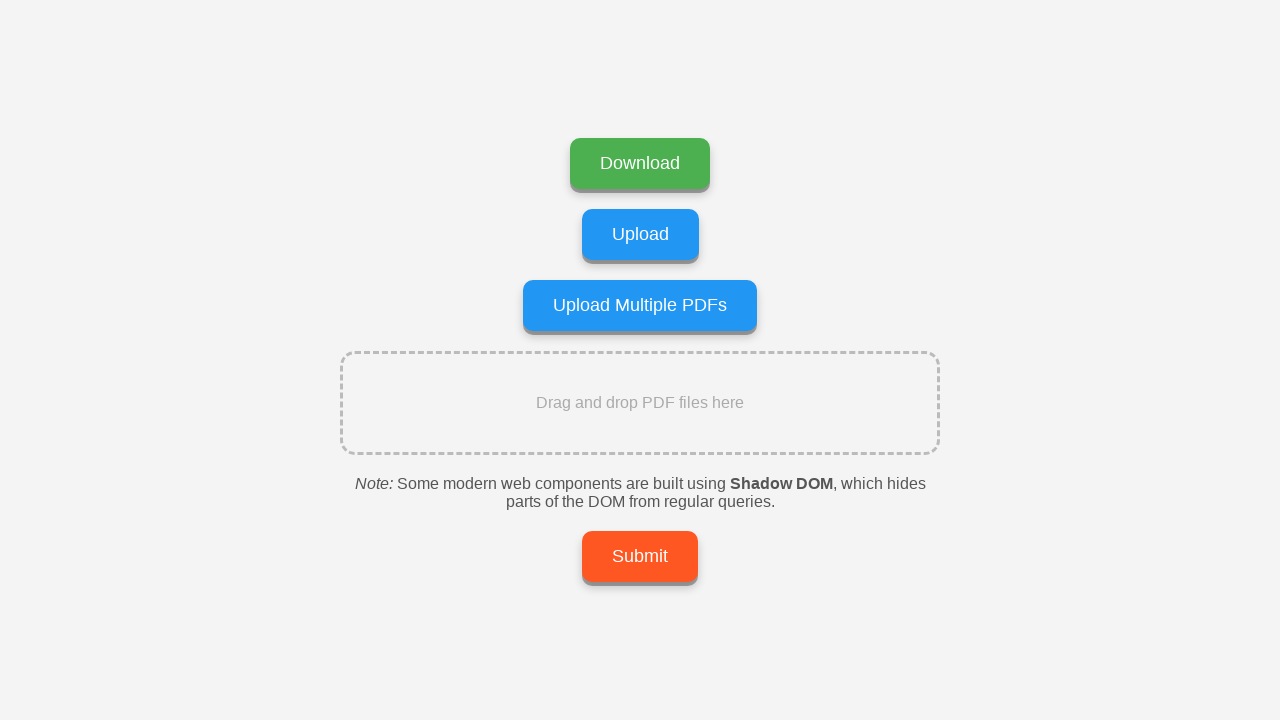

Clicked submit button without selecting a file at (640, 556) on button[type='submit']
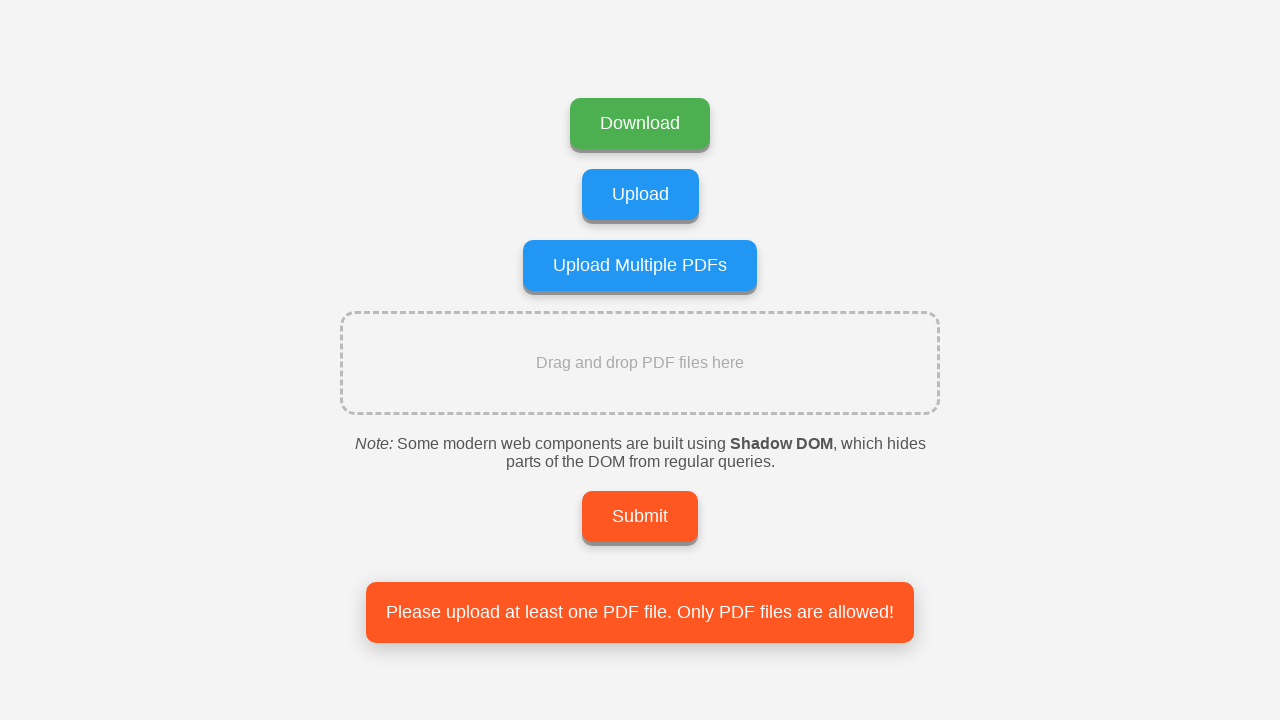

Alert box appeared as expected
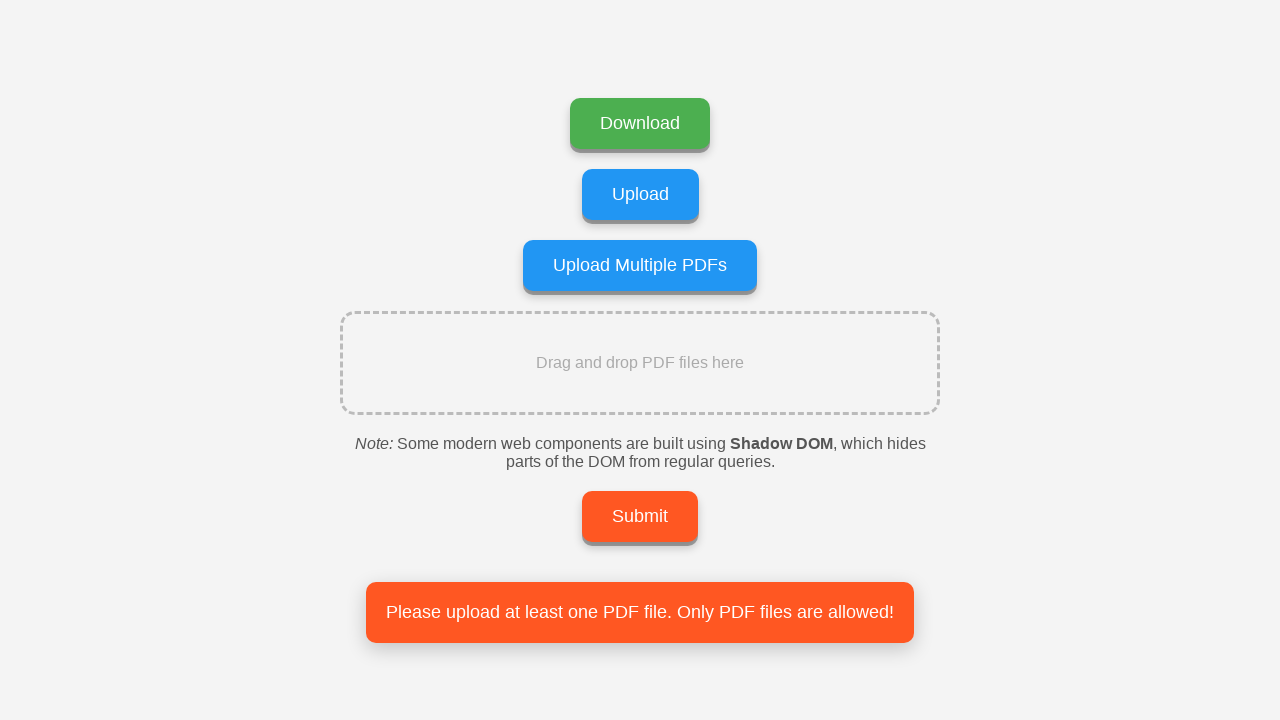

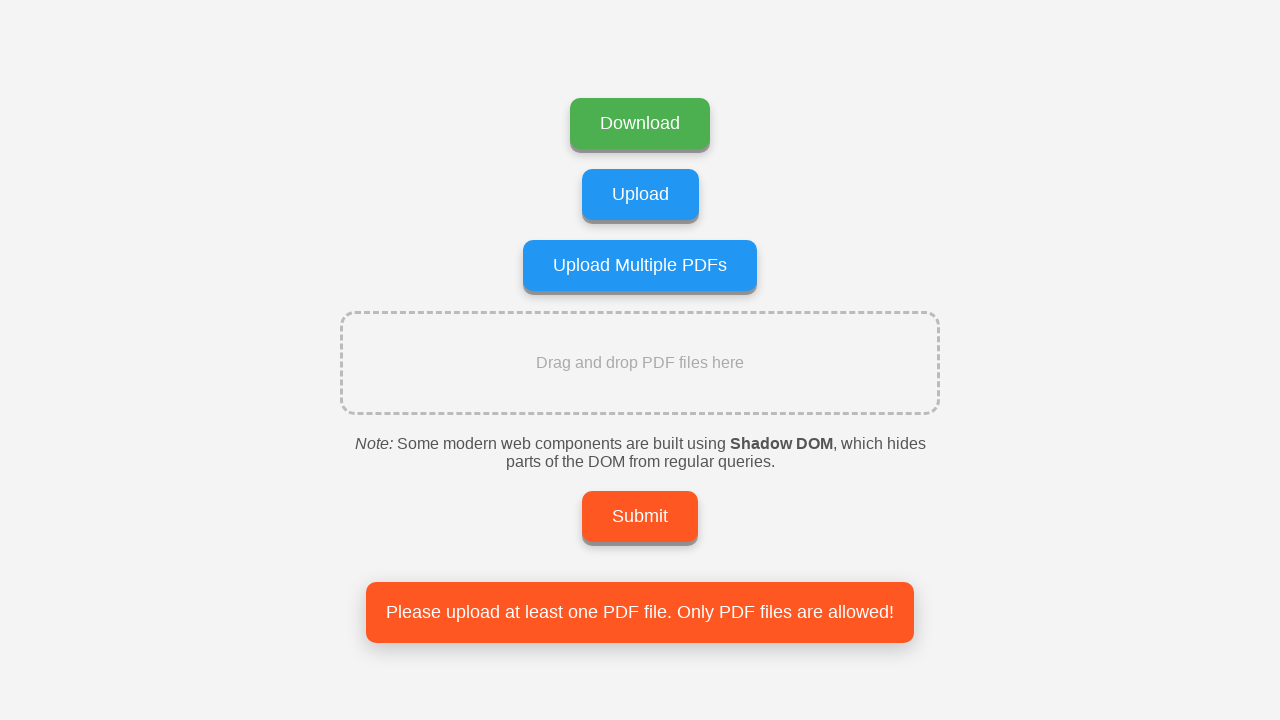